Tests navigation through Top List menu to New Comments page and verifies the content paragraph is empty

Starting URL: http://www.99-bottles-of-beer.net/

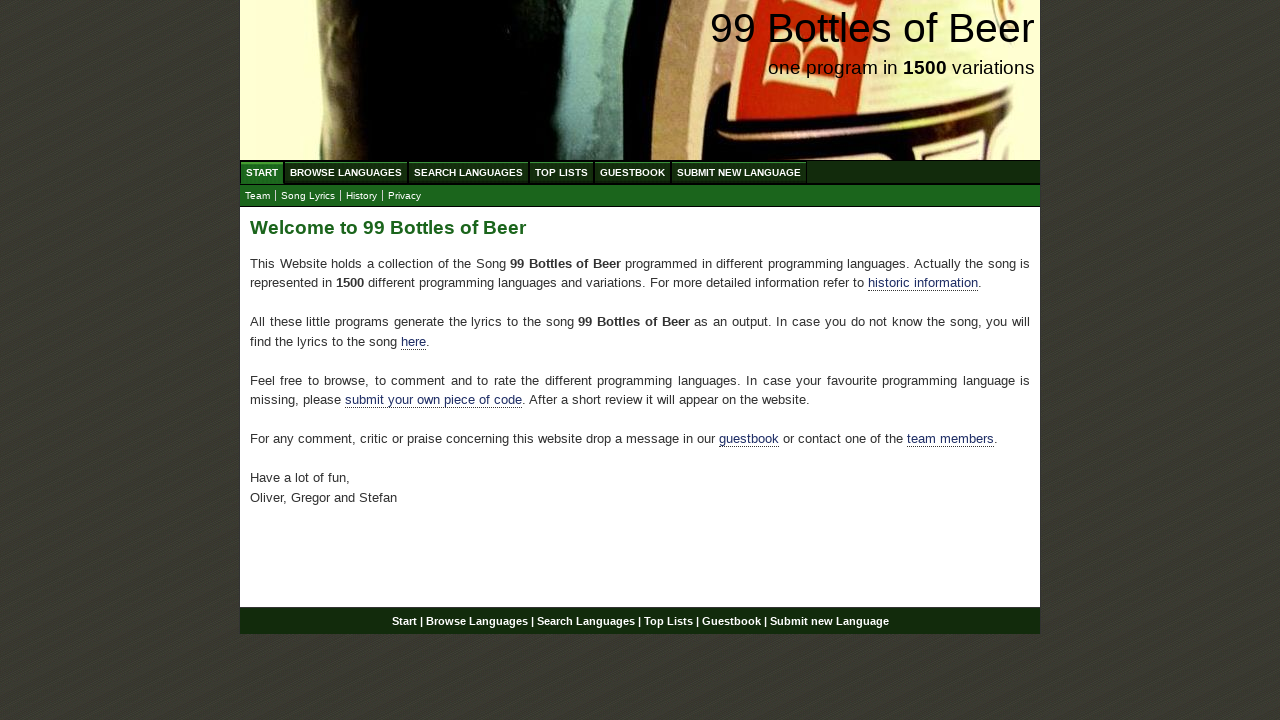

Clicked on Top List menu item at (562, 172) on xpath=/html/body/div/div[2]/ul[1]/li[4]/a
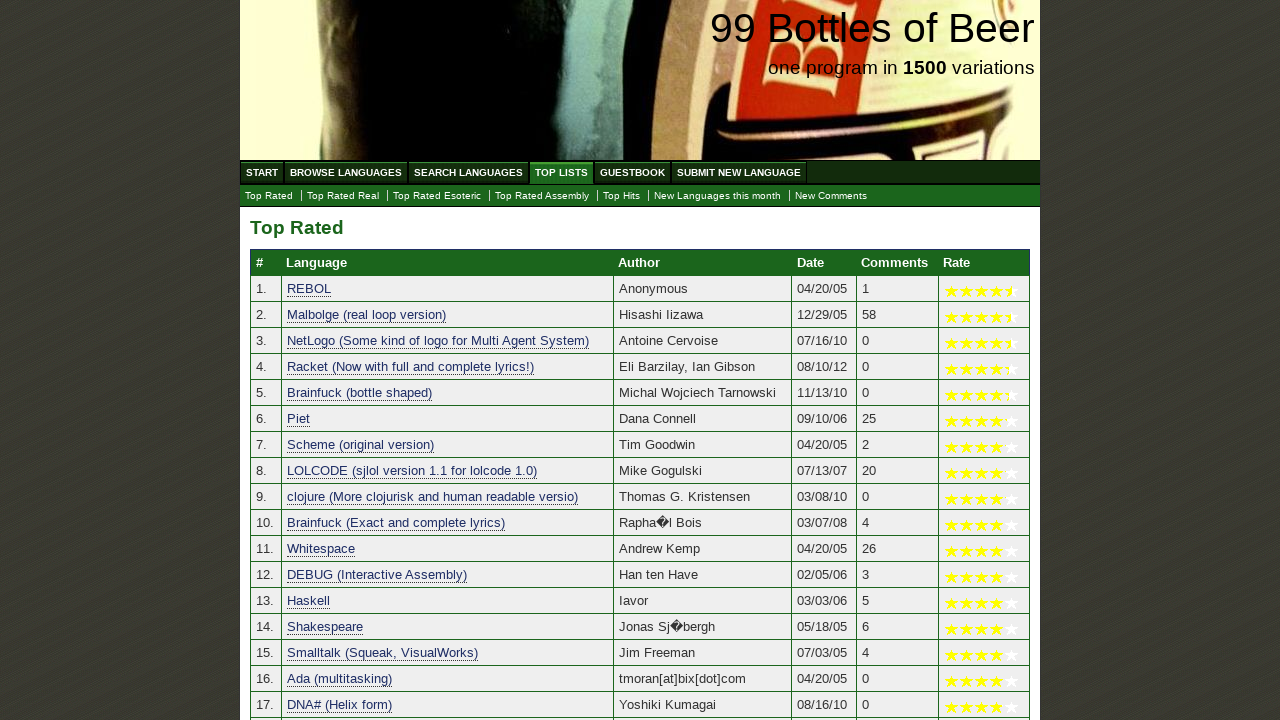

Clicked on New Comments submenu item at (831, 196) on xpath=/html/body/div/div[2]/ul[2]/li[7]/a
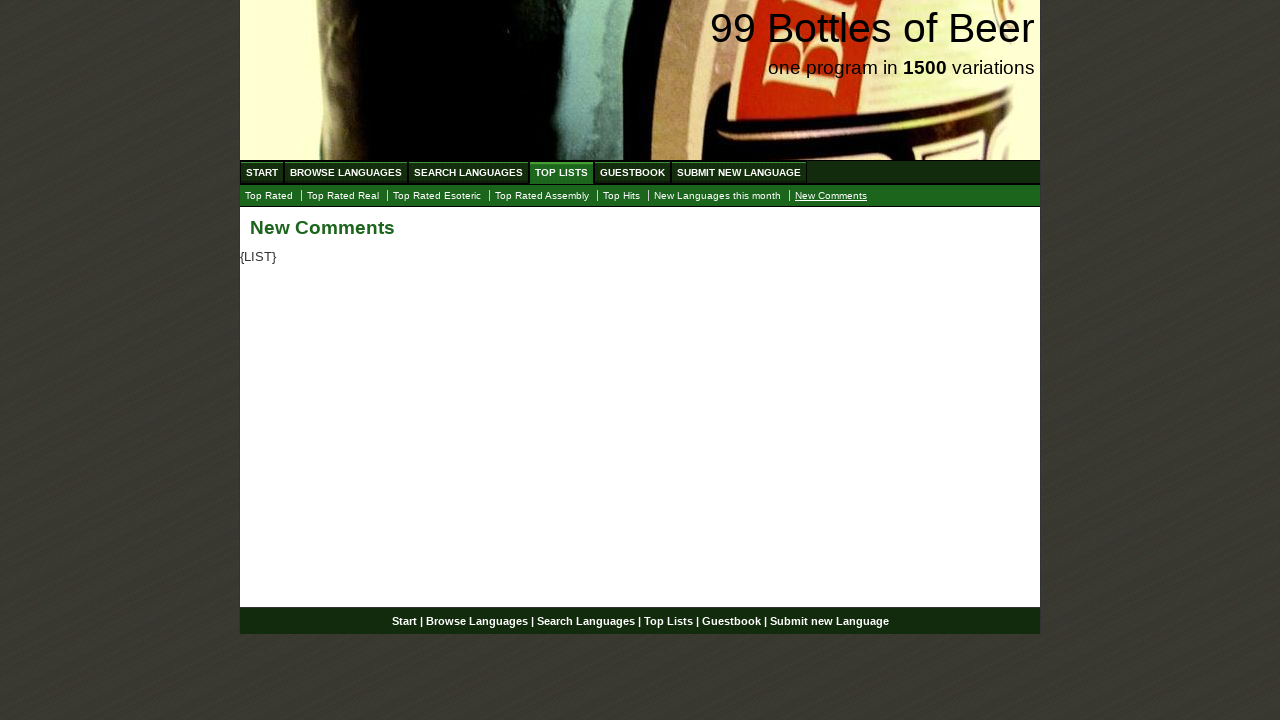

Waited for content paragraph to load
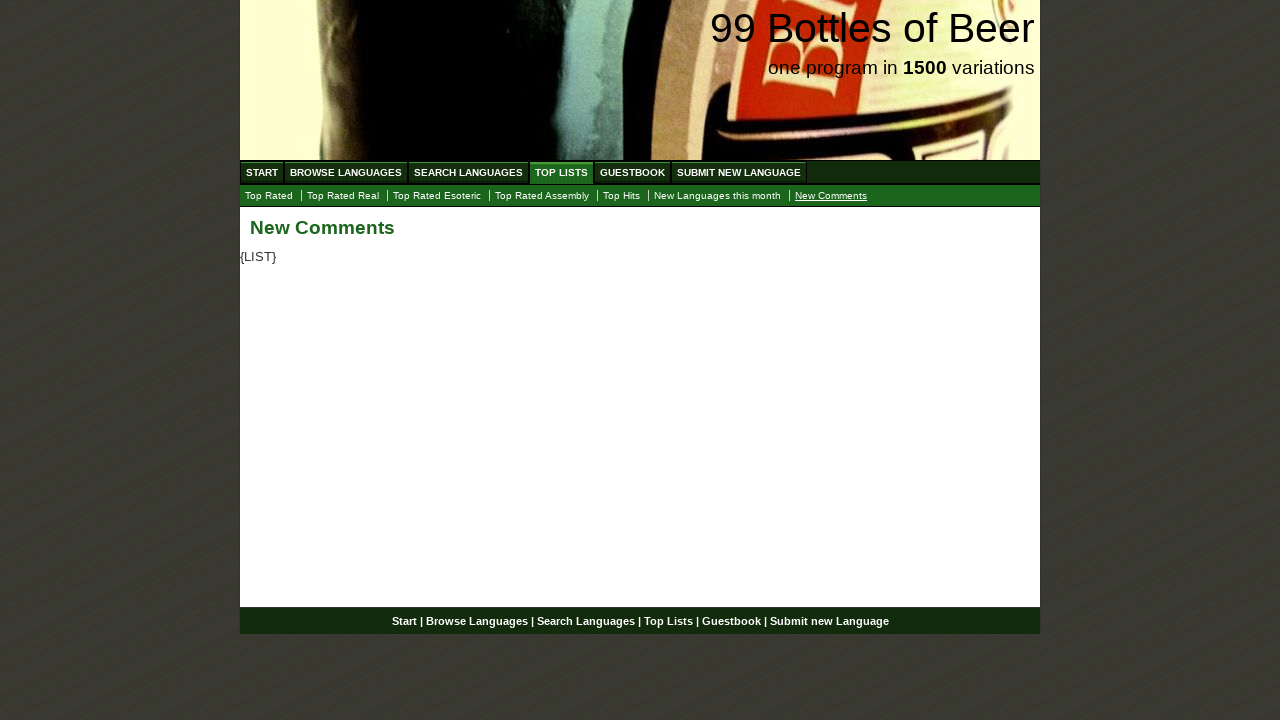

Verified that content paragraph is empty
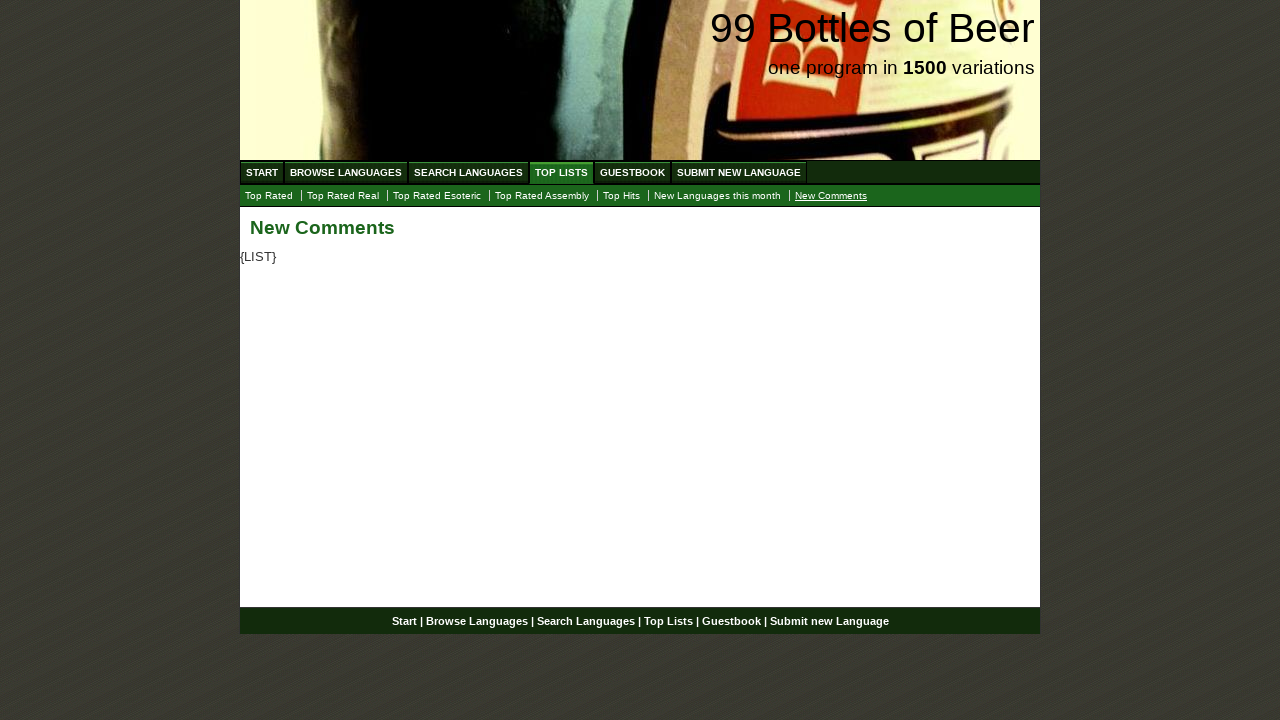

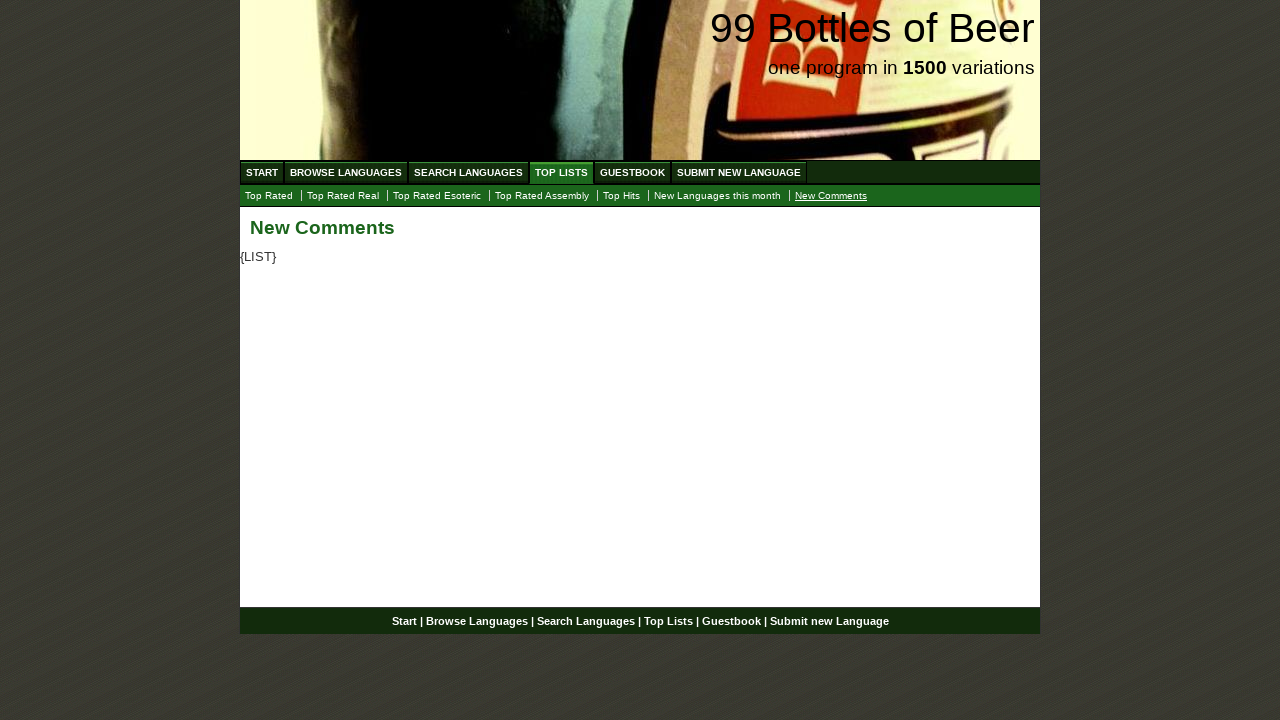